Tests progress bar functionality by starting the progress bar and waiting for it to complete to 100%.

Starting URL: https://demoqa.com/progress-bar

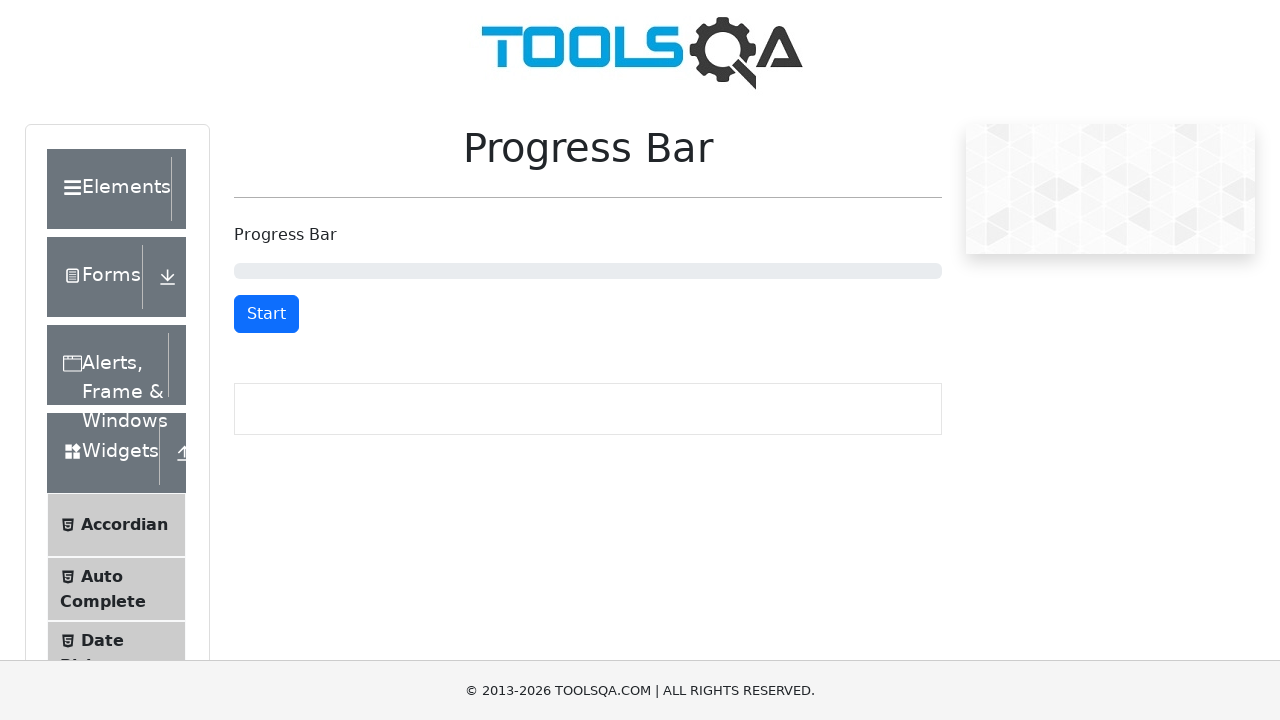

Clicked start/stop button to start progress bar at (266, 314) on #startStopButton
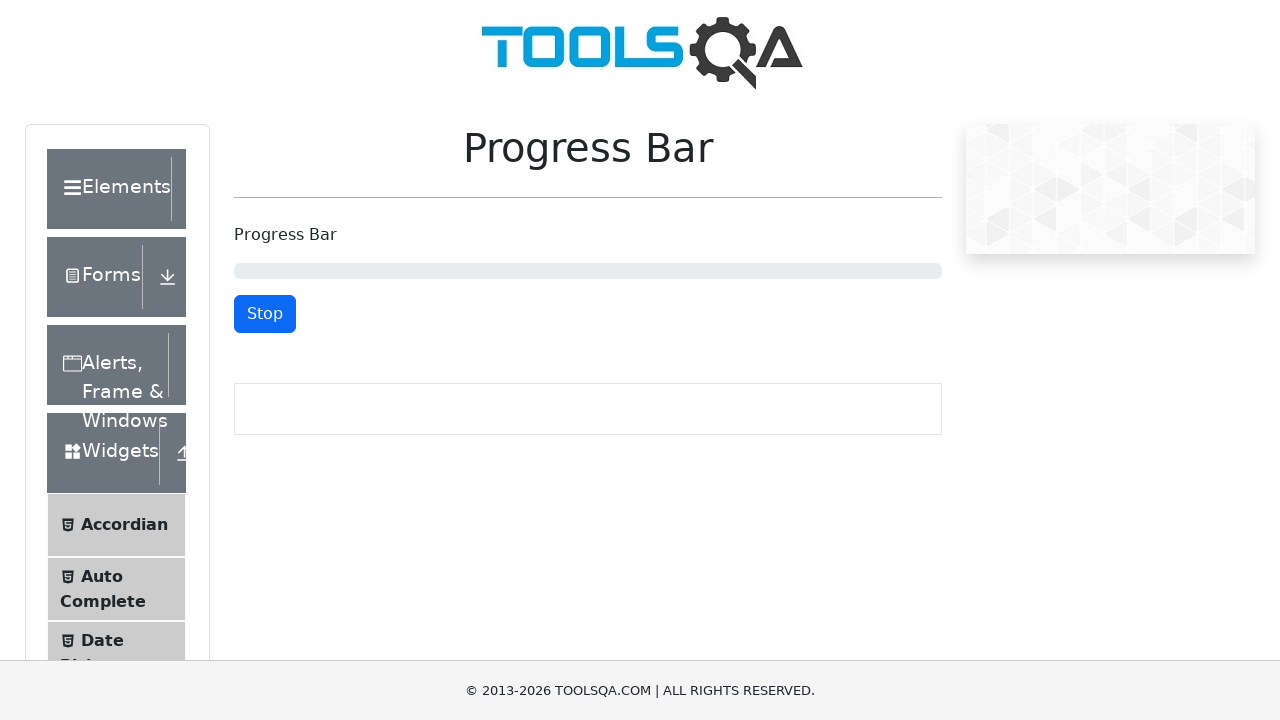

Progress bar reached 100% completion
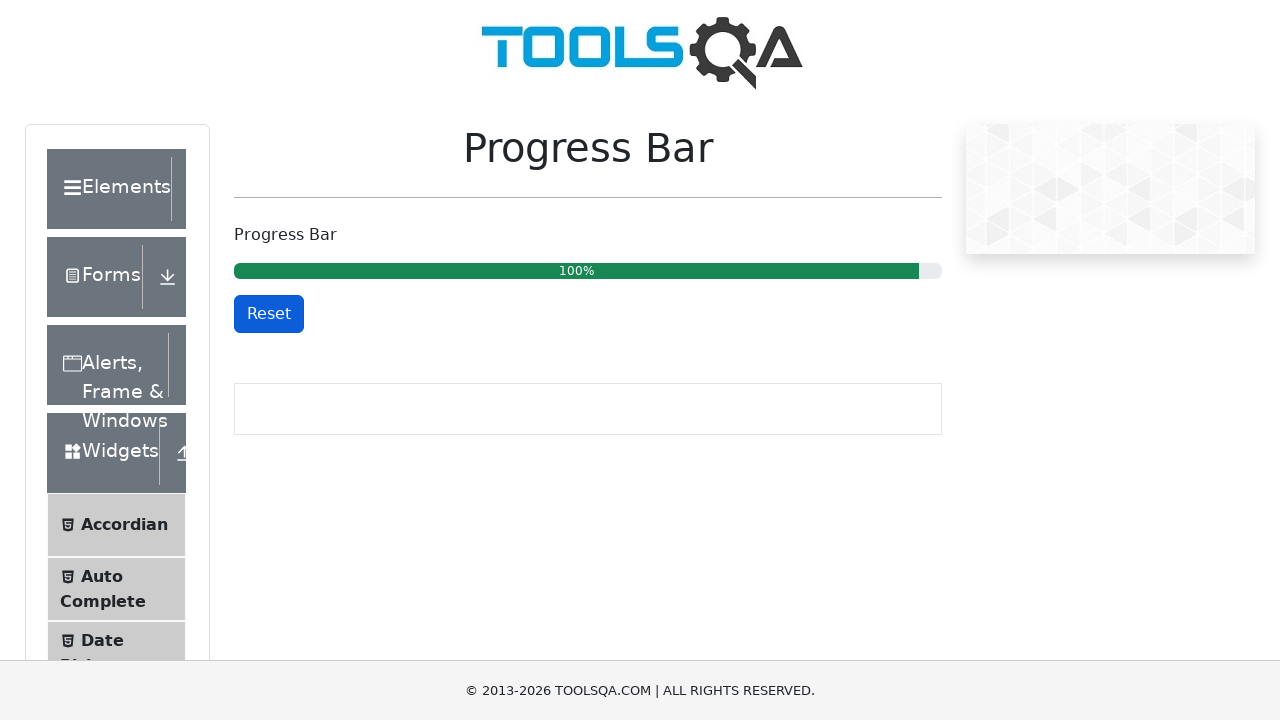

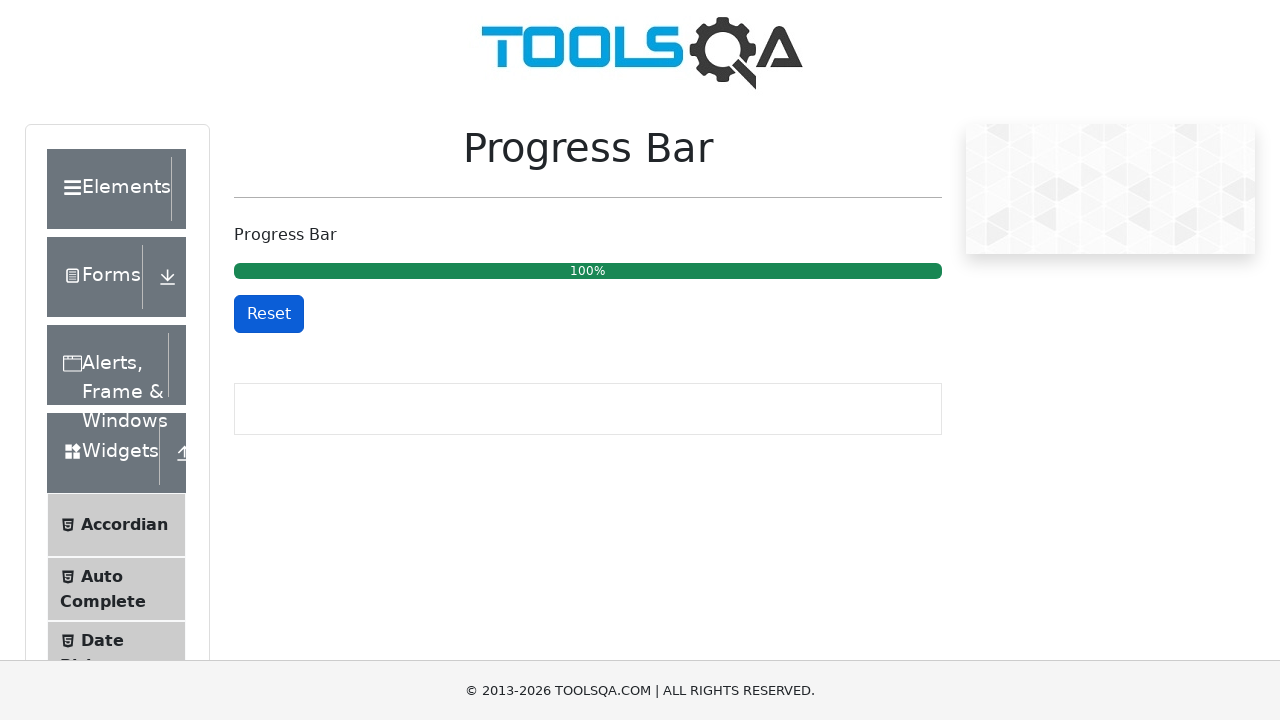